Navigates to Python.org homepage and verifies that event information is displayed in the events widget

Starting URL: https://www.python.org/

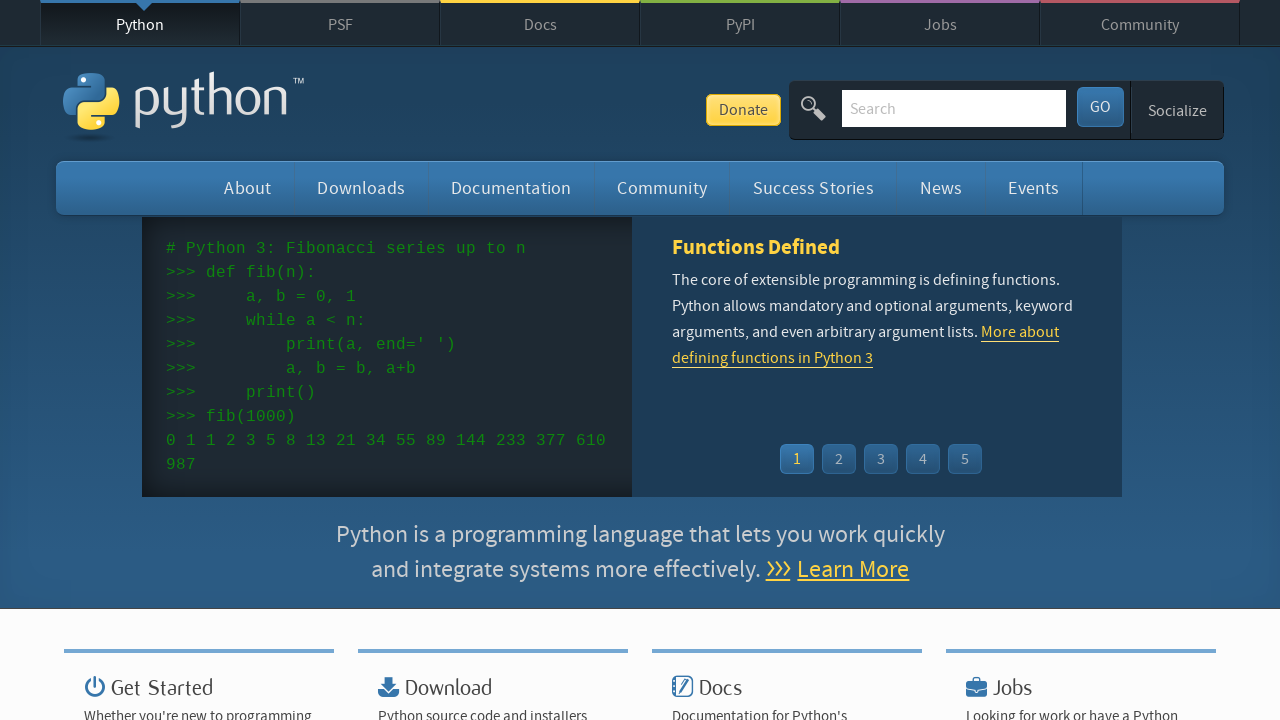

Navigated to Python.org homepage
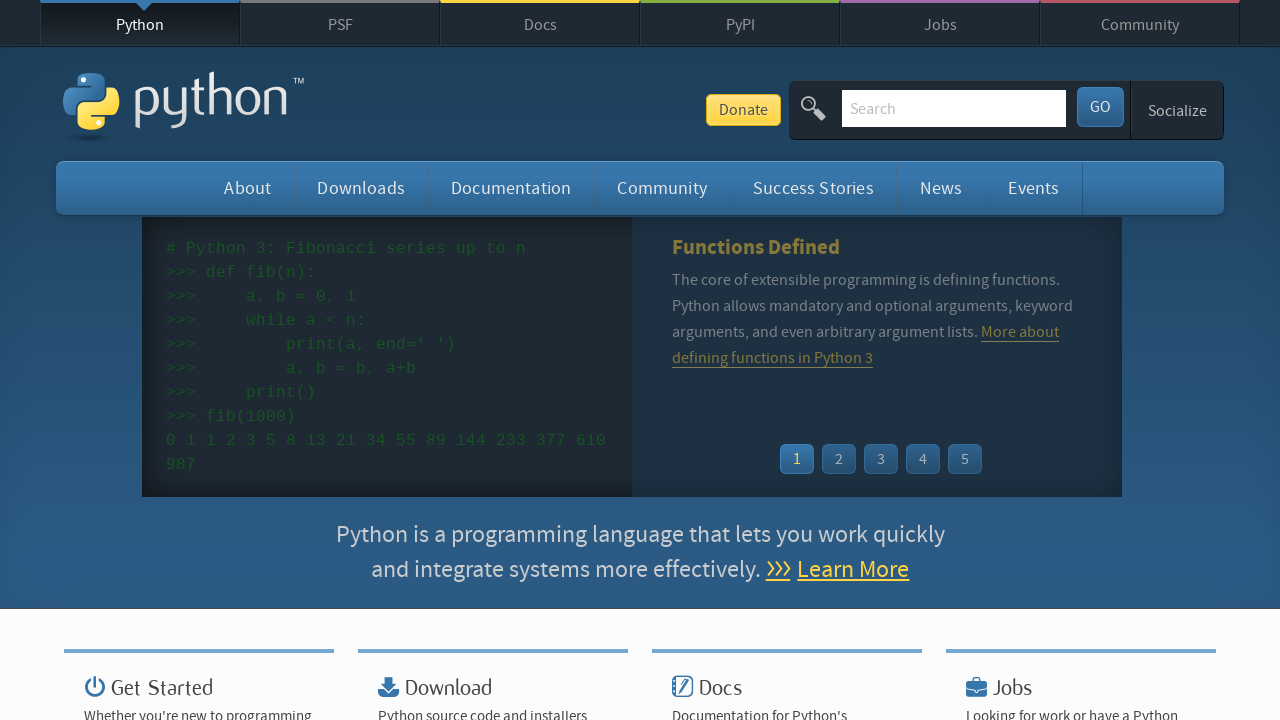

Event widget time elements loaded
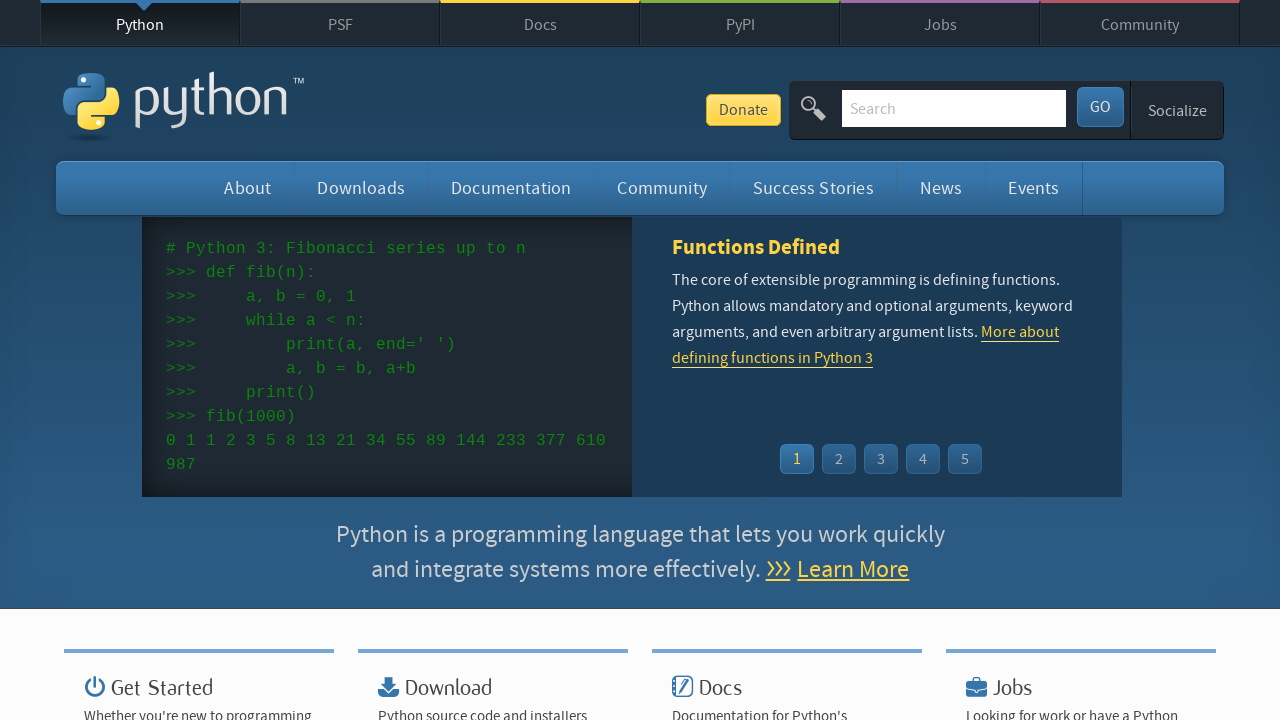

Event widget links loaded
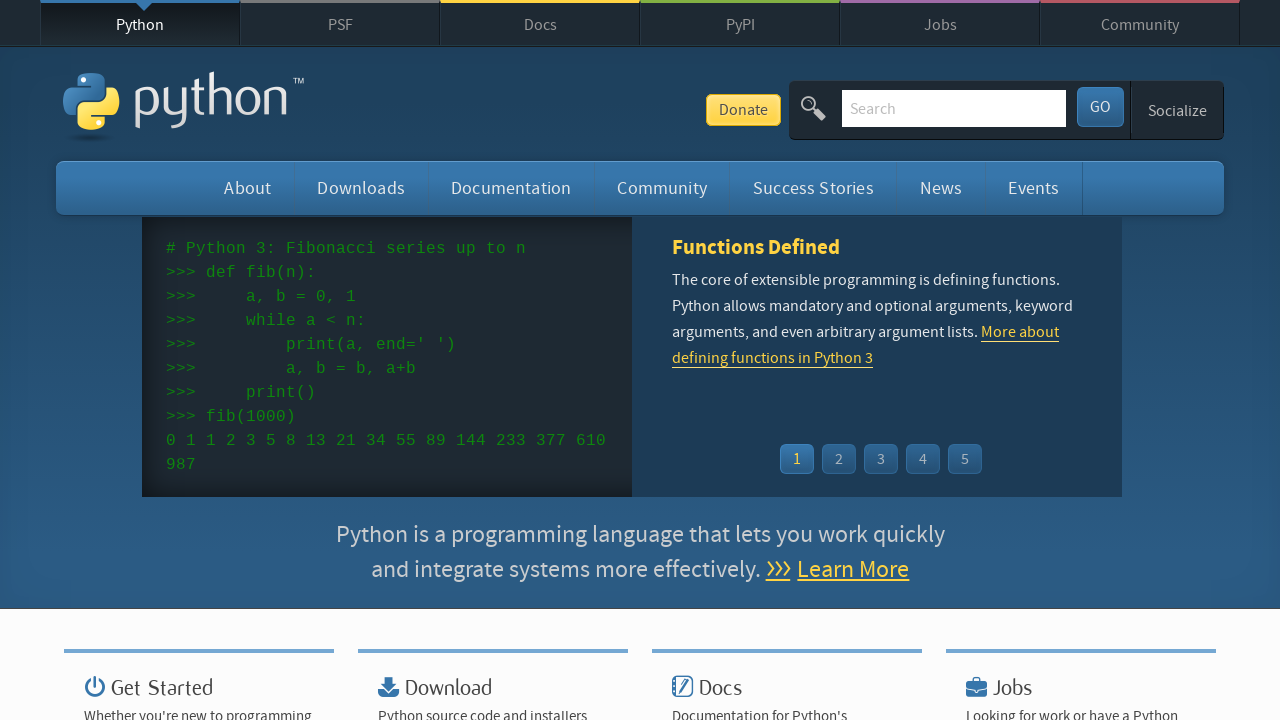

Verified event dates are present in widget
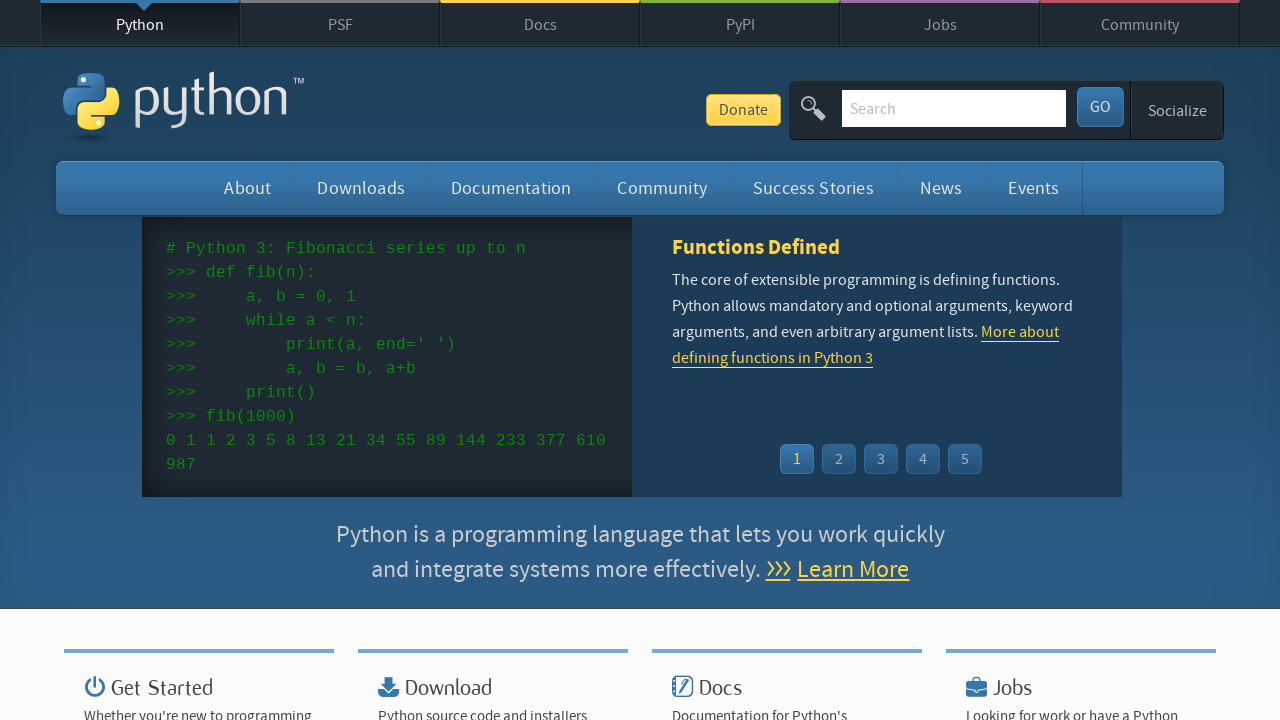

Verified event names are present in widget
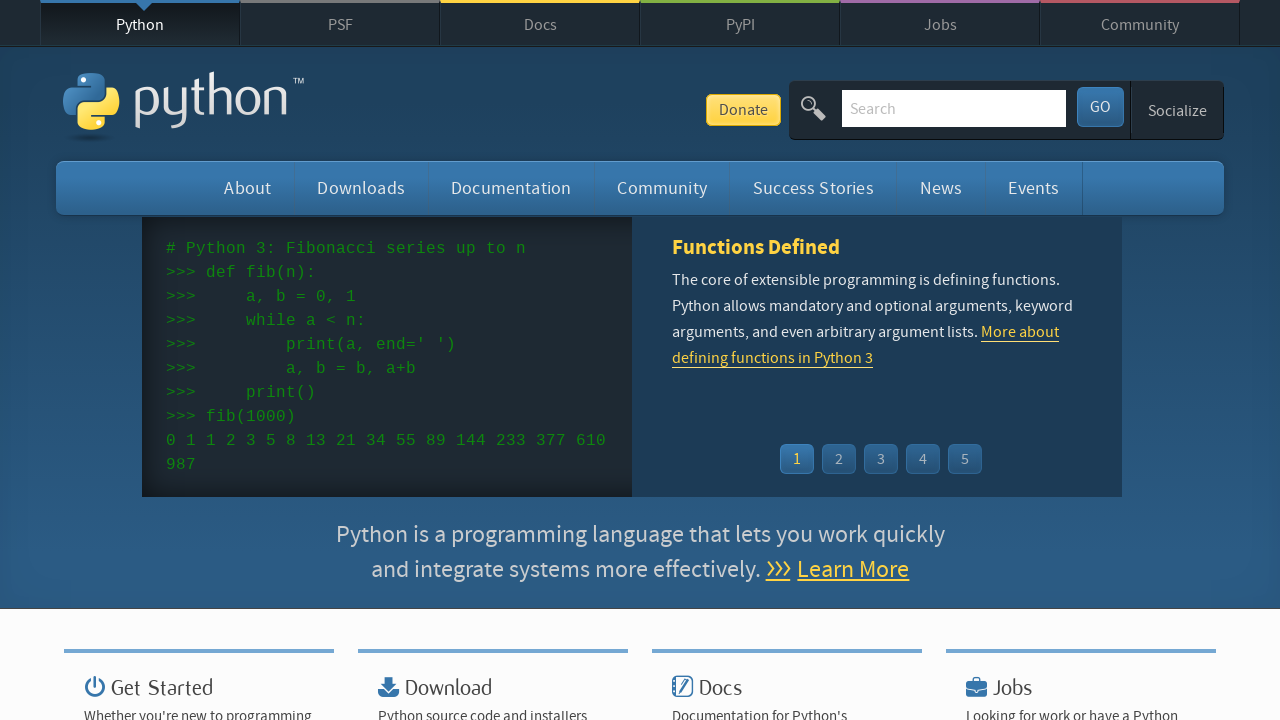

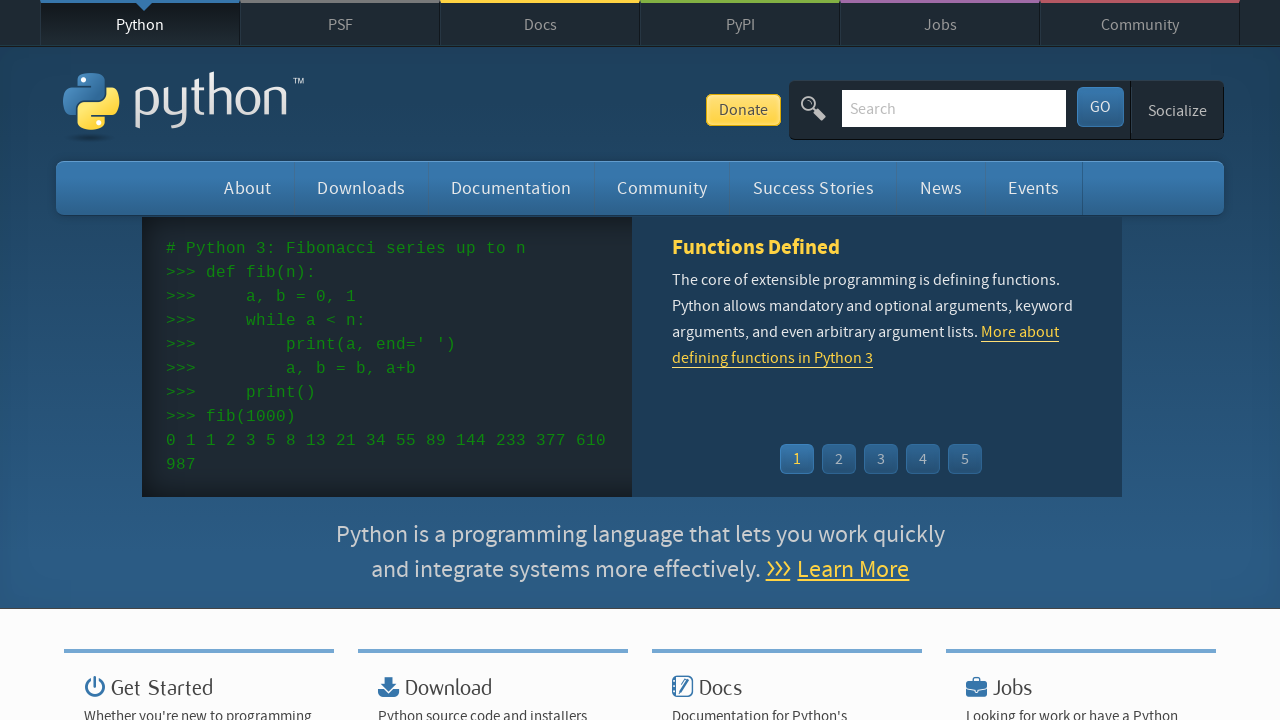